Tests flight booking dropdown functionality by selecting origin and destination airports

Starting URL: https://rahulshettyacademy.com/dropdownsPractise/

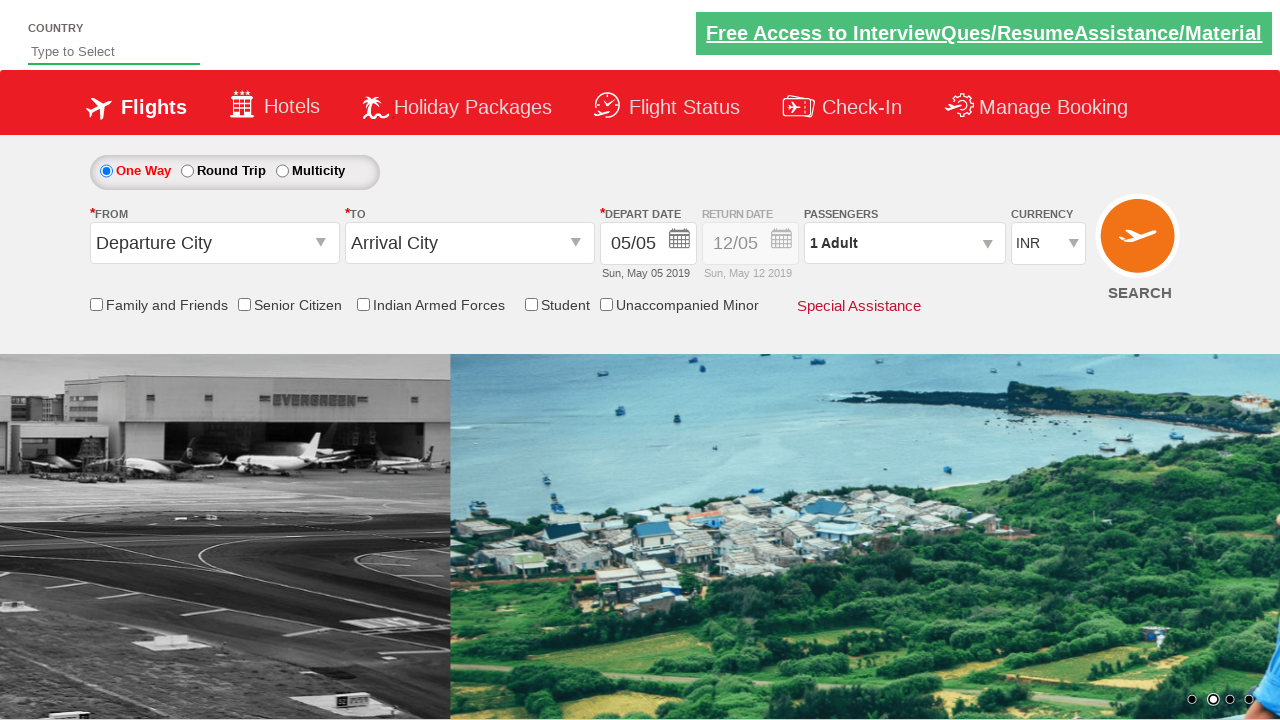

Clicked on origin station dropdown at (214, 243) on #ctl00_mainContent_ddl_originStation1_CTXT
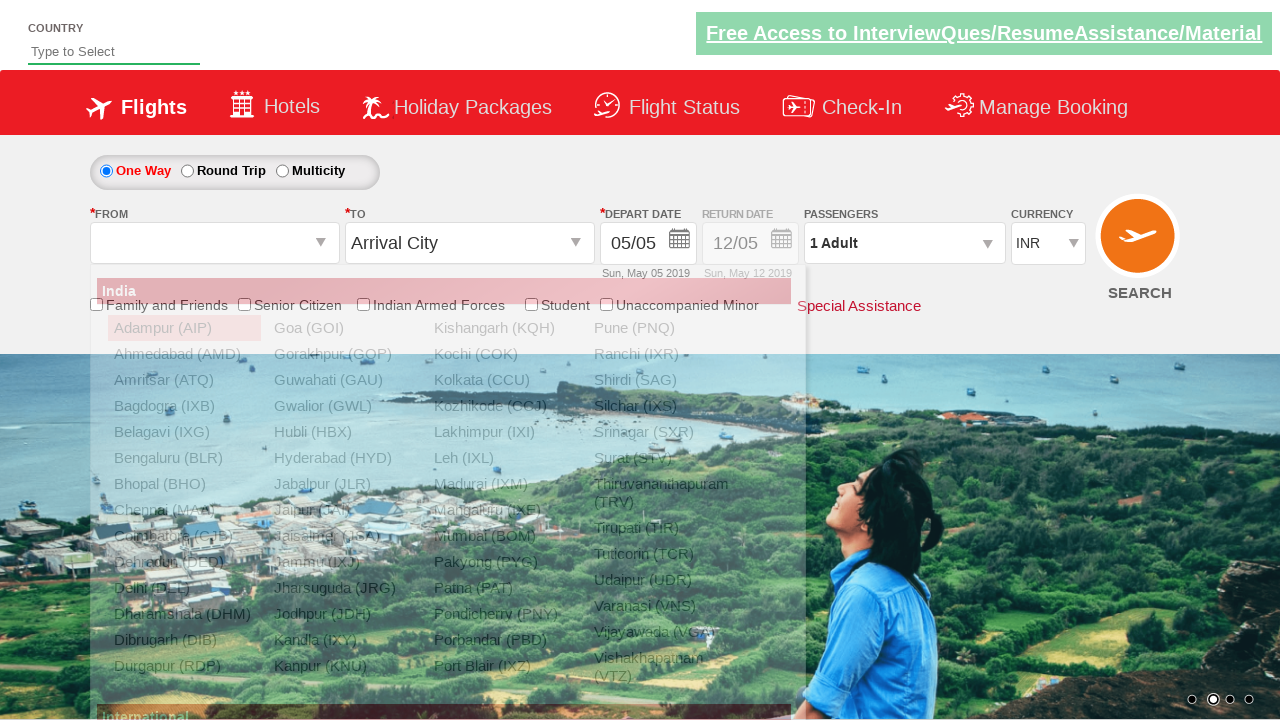

Selected Bangalore (BLR) as origin airport at (184, 458) on a[value='BLR']
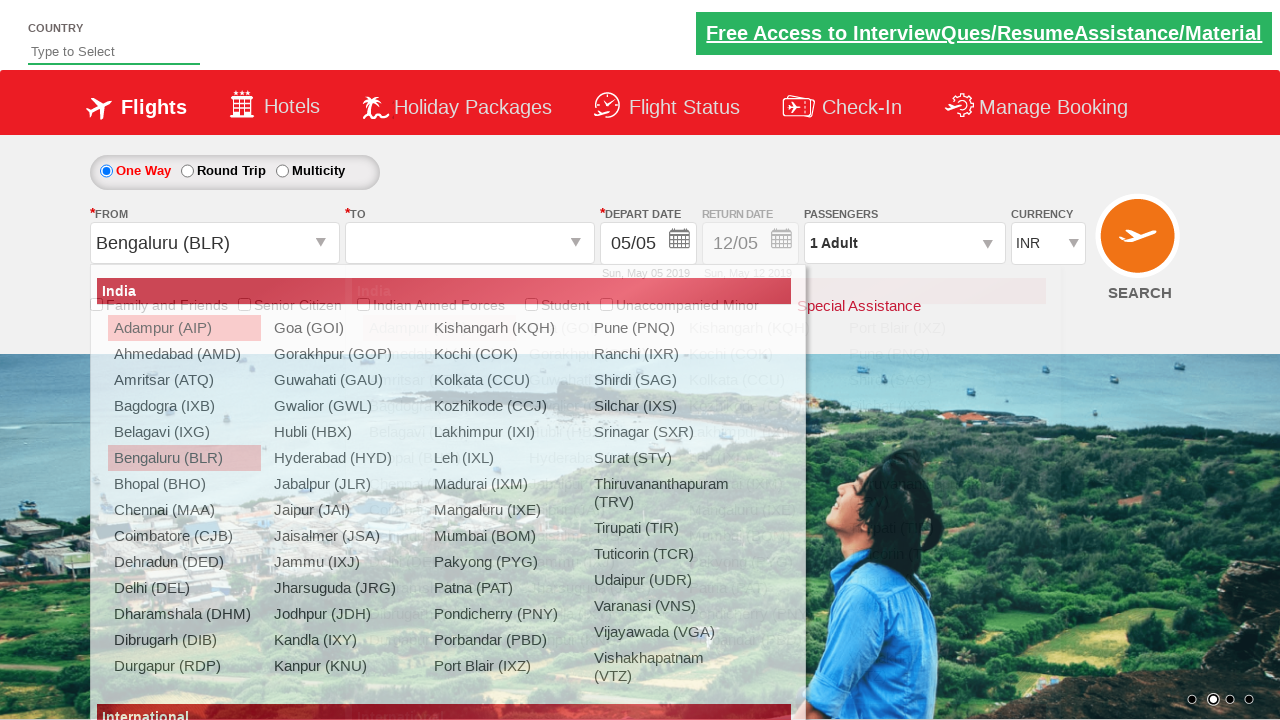

Waited for destination dropdown to be ready
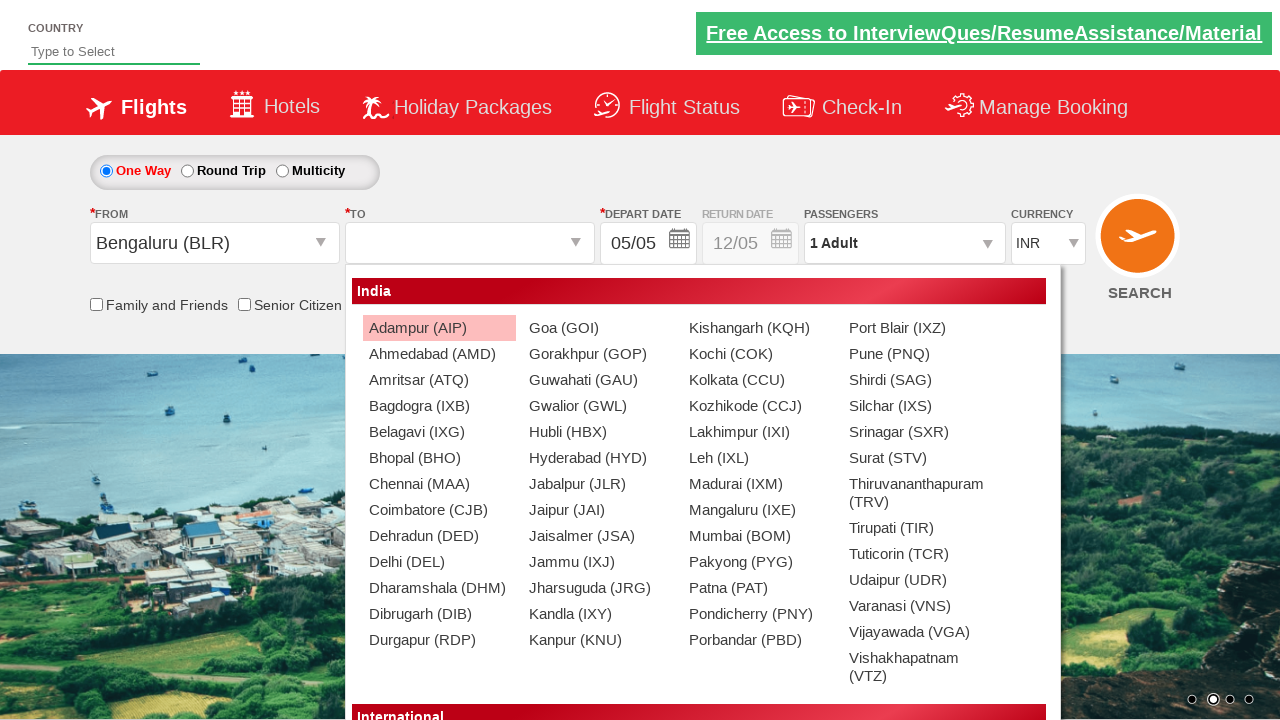

Selected Chennai (MAA) as destination airport at (439, 484) on (//a[@value='MAA'])[2]
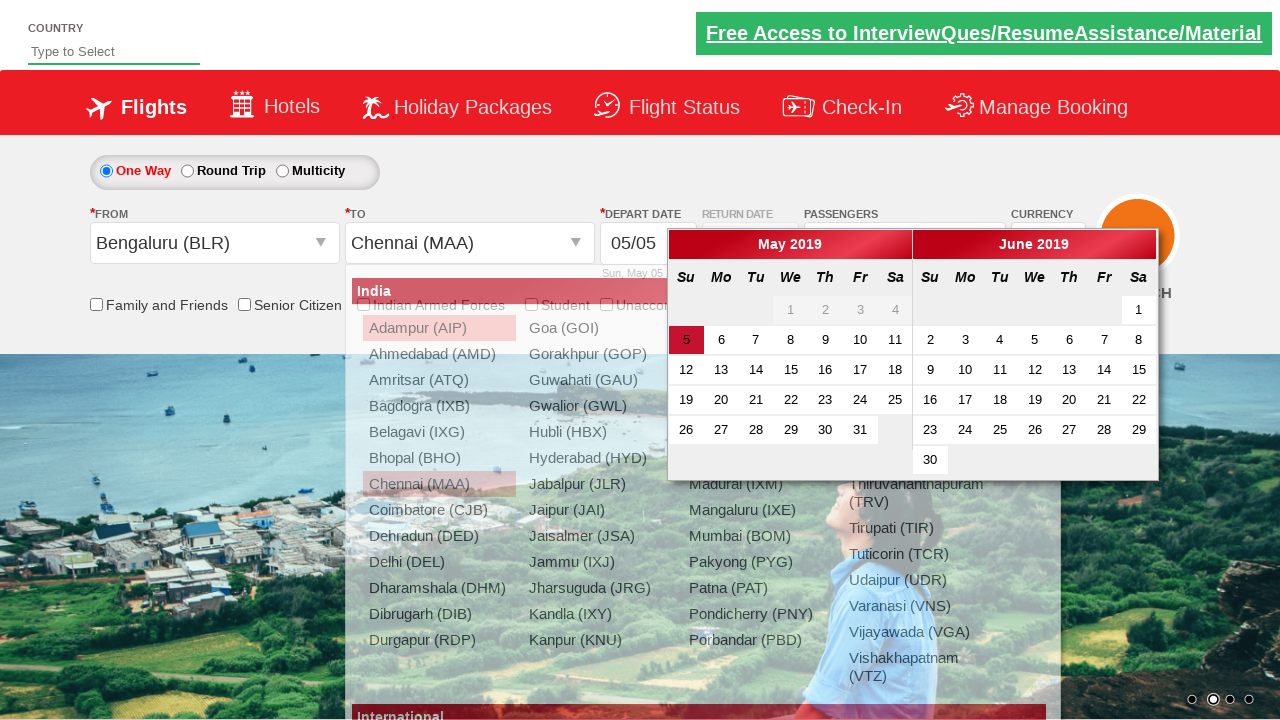

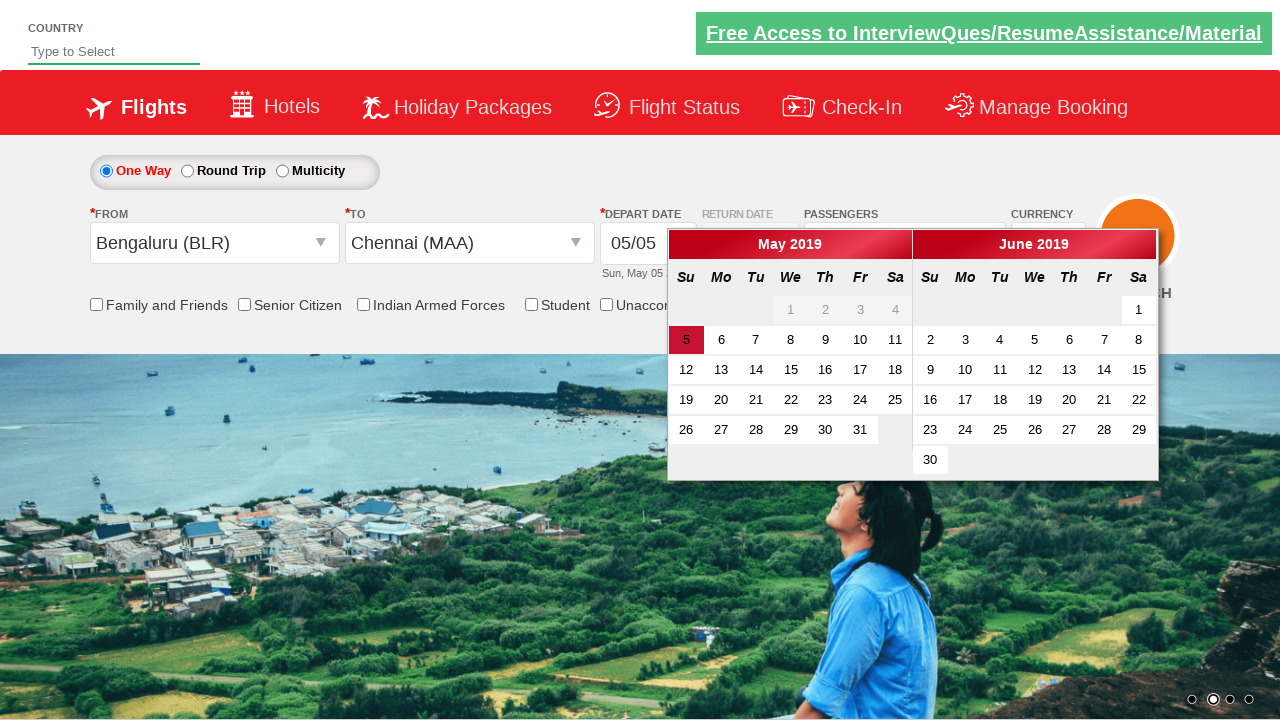